Navigates to the OrangeHRM demo site and verifies that the page title contains "Orange"

Starting URL: https://opensource-demo.orangehrmlive.com/

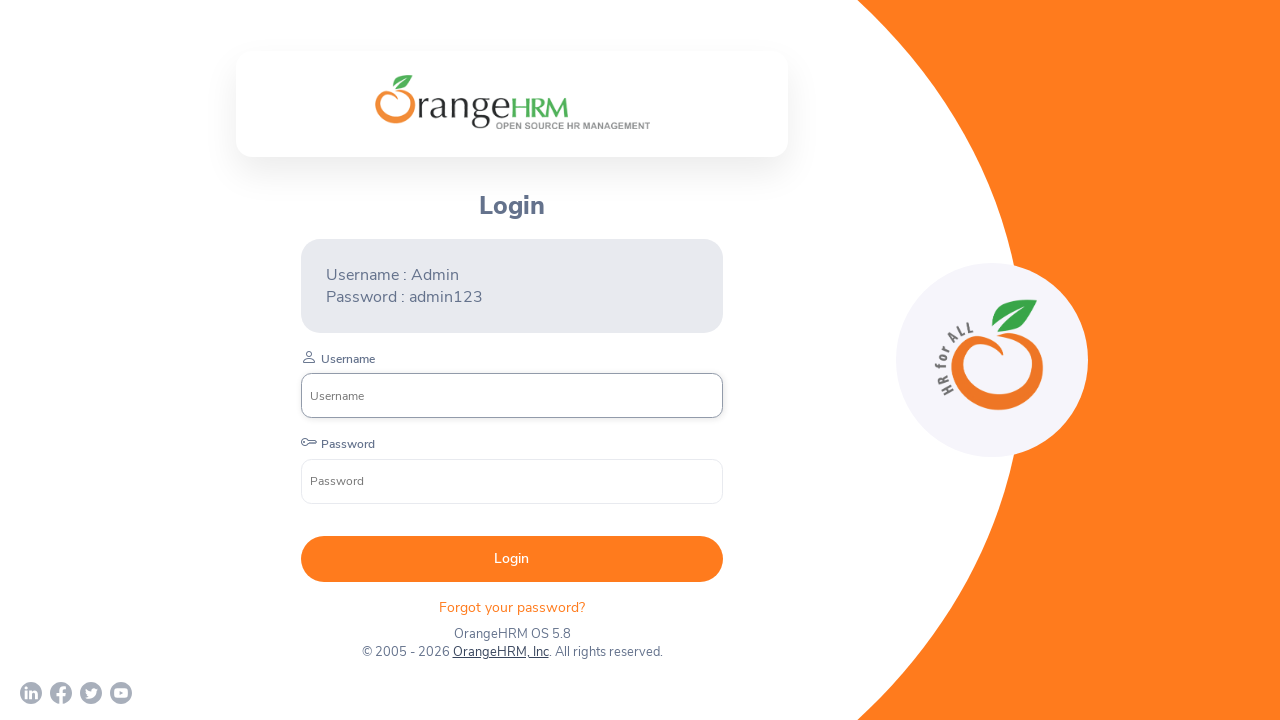

Navigated to OrangeHRM demo site
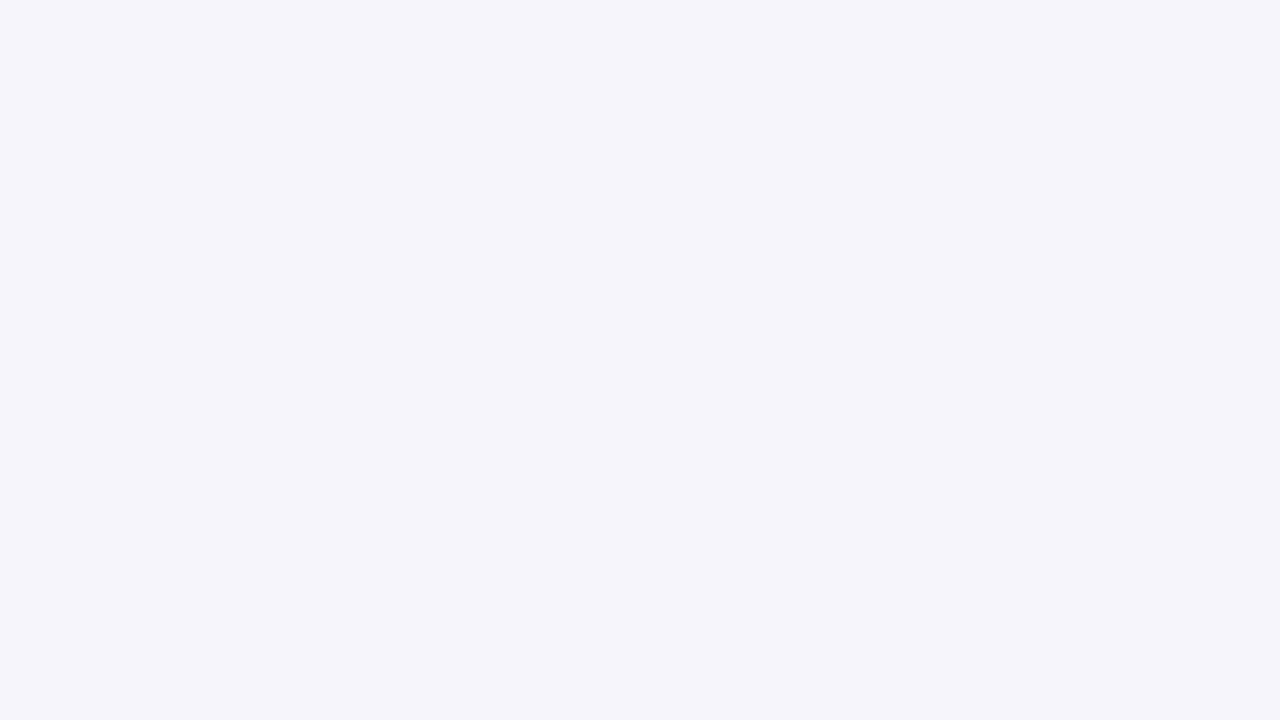

Verified that page title contains 'Orange'
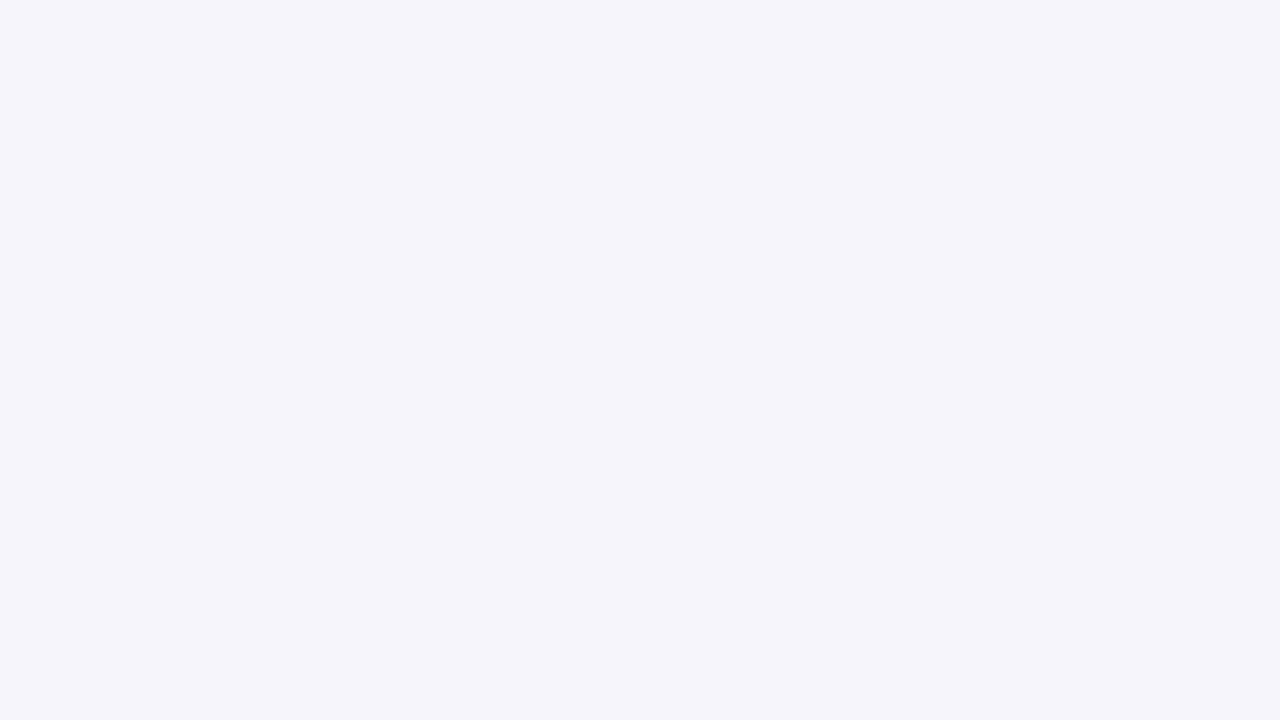

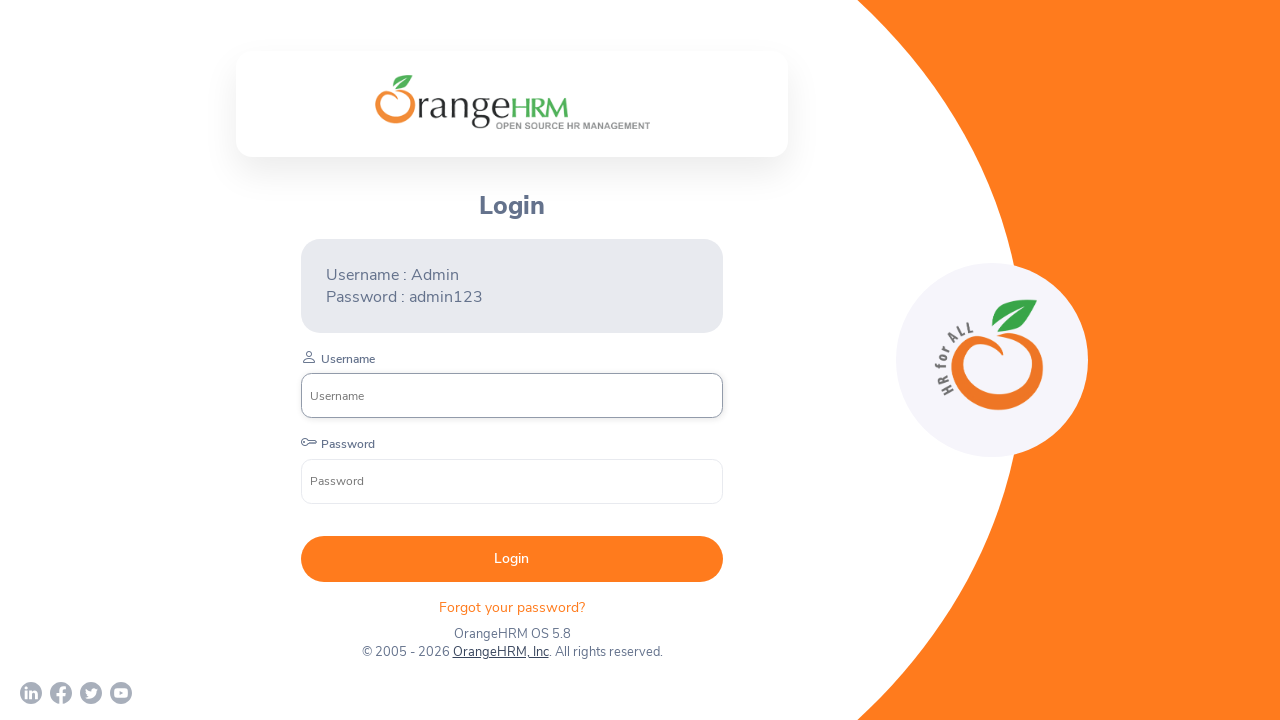